Demonstrates XPath locator strategies by navigating to a practice page and locating buttons using following-sibling and parent axis traversal

Starting URL: https://rahulshettyacademy.com/AutomationPractice/

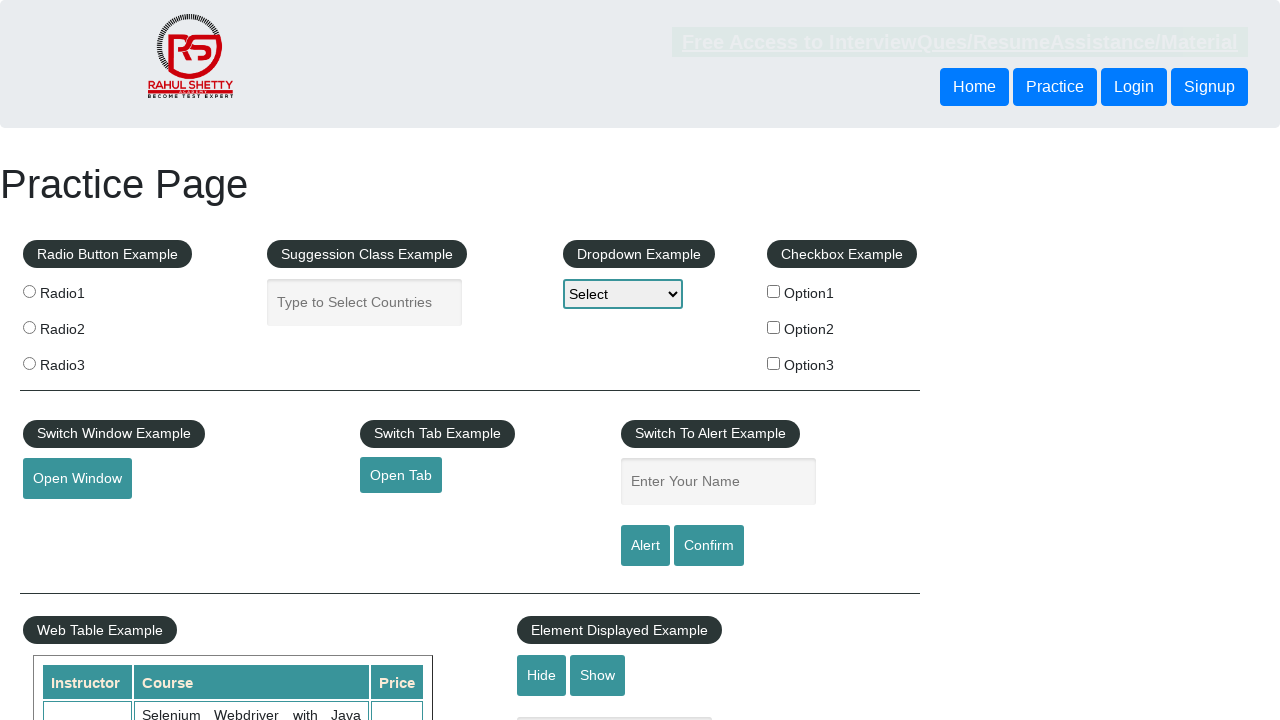

Navigated to AutomationPractice page
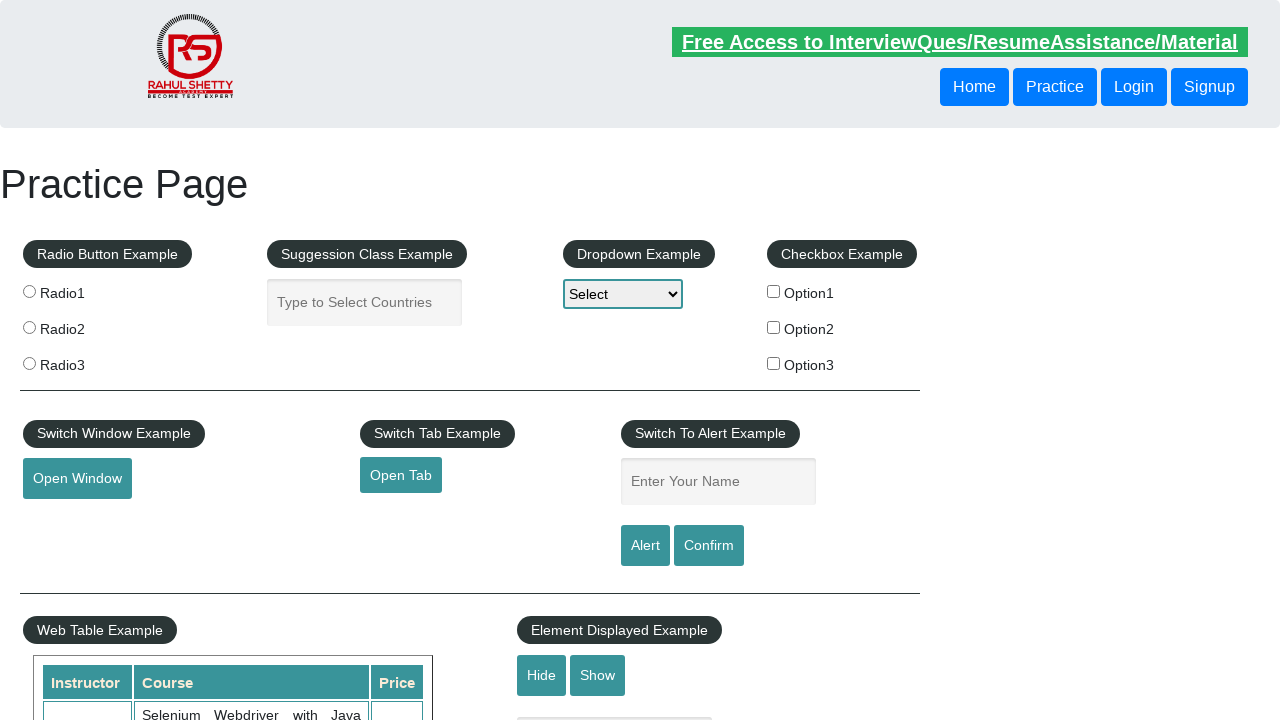

Located button using following-sibling XPath axis
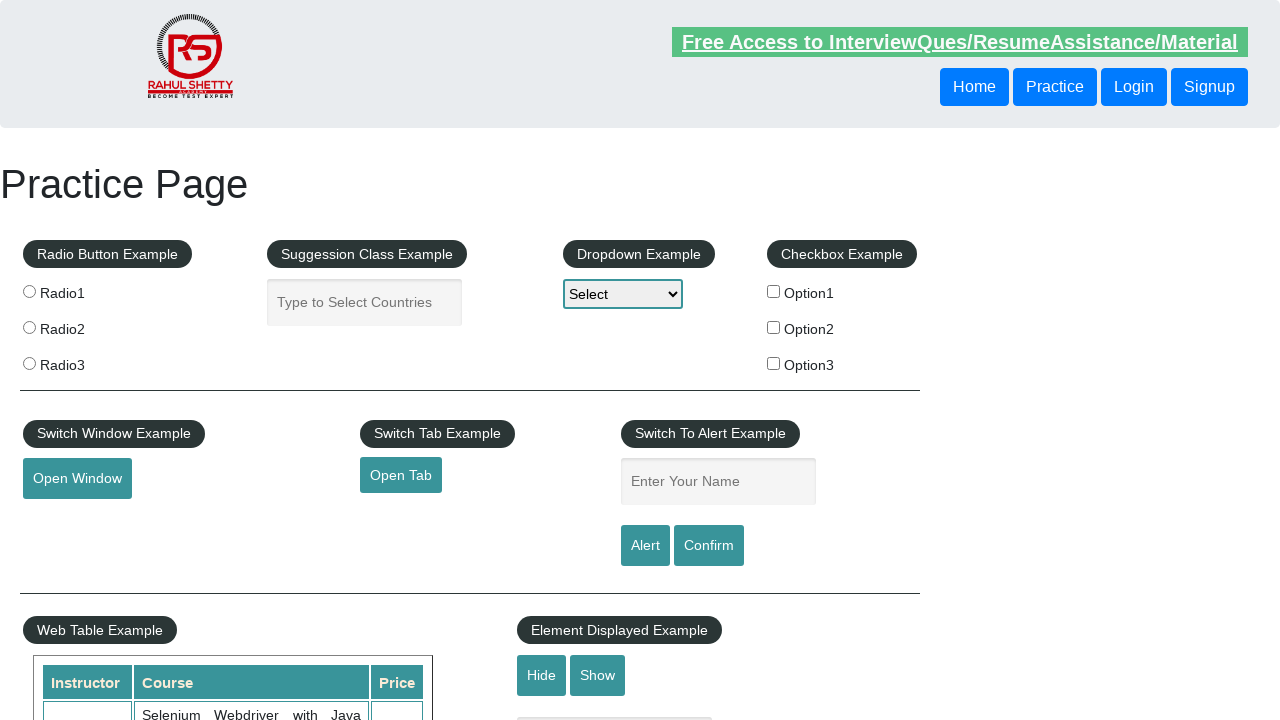

Verified first button is visible using following-sibling axis
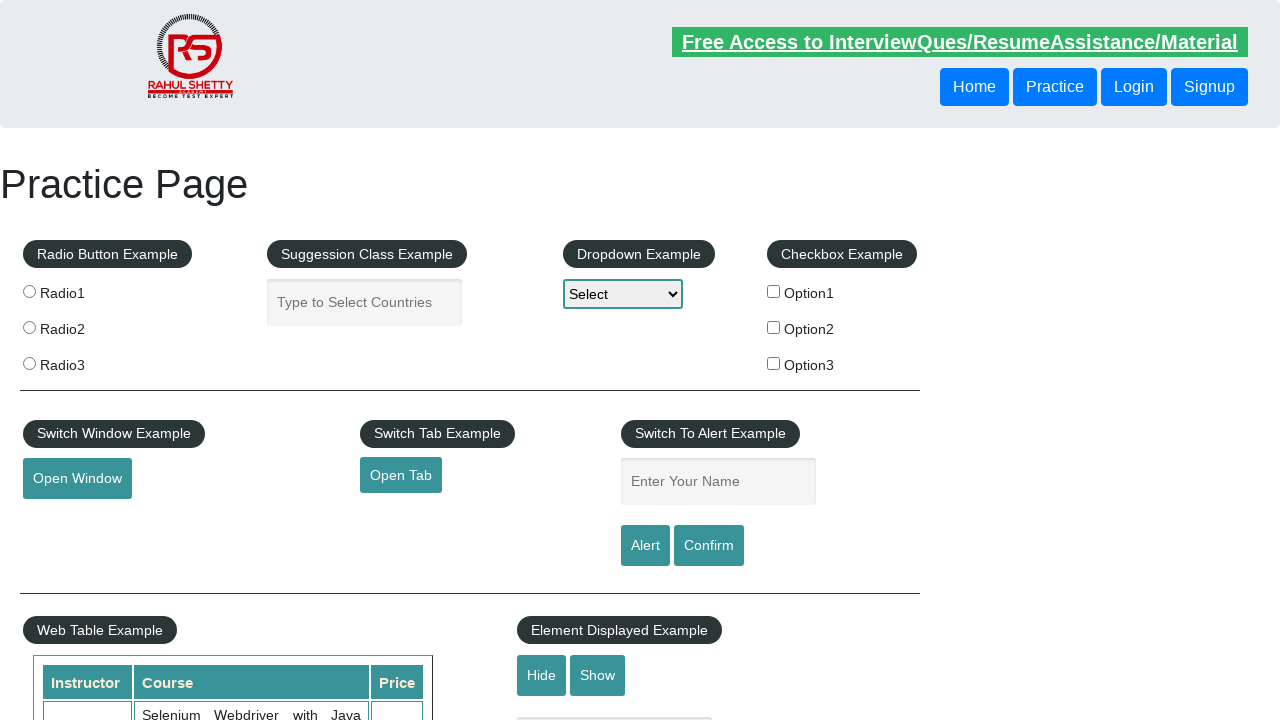

Located button using parent XPath axis
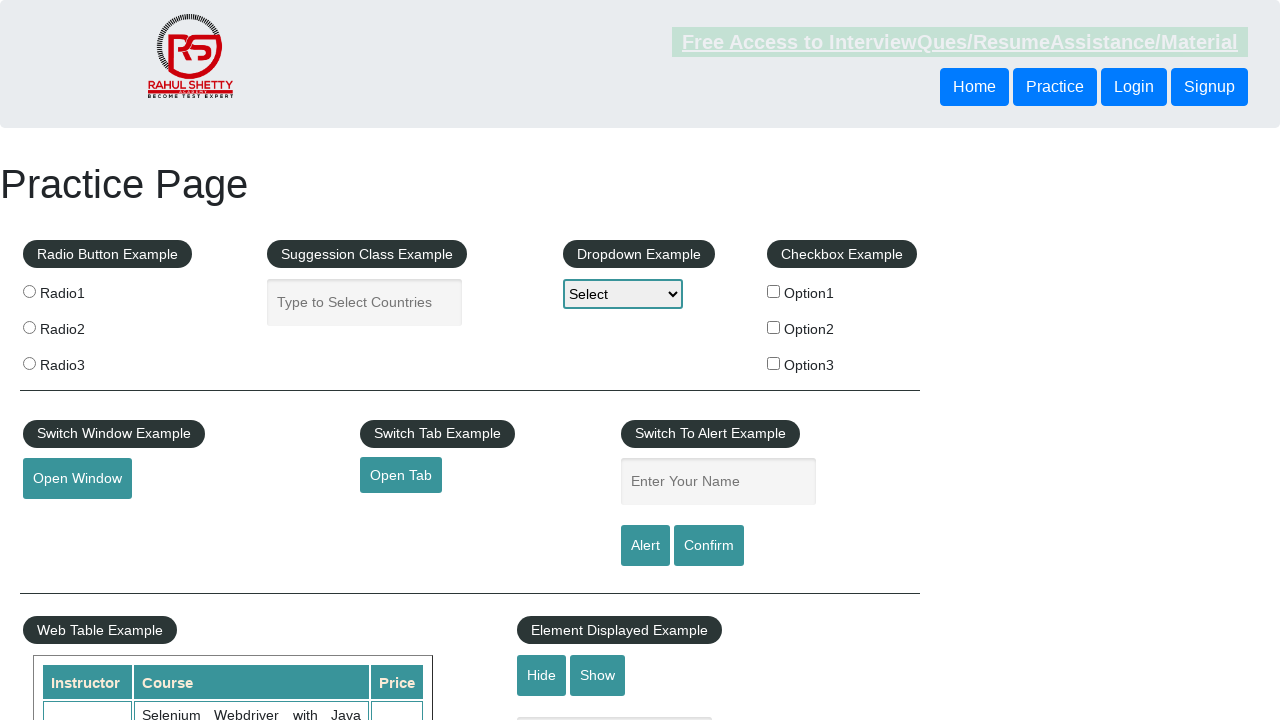

Verified second button is visible using parent axis
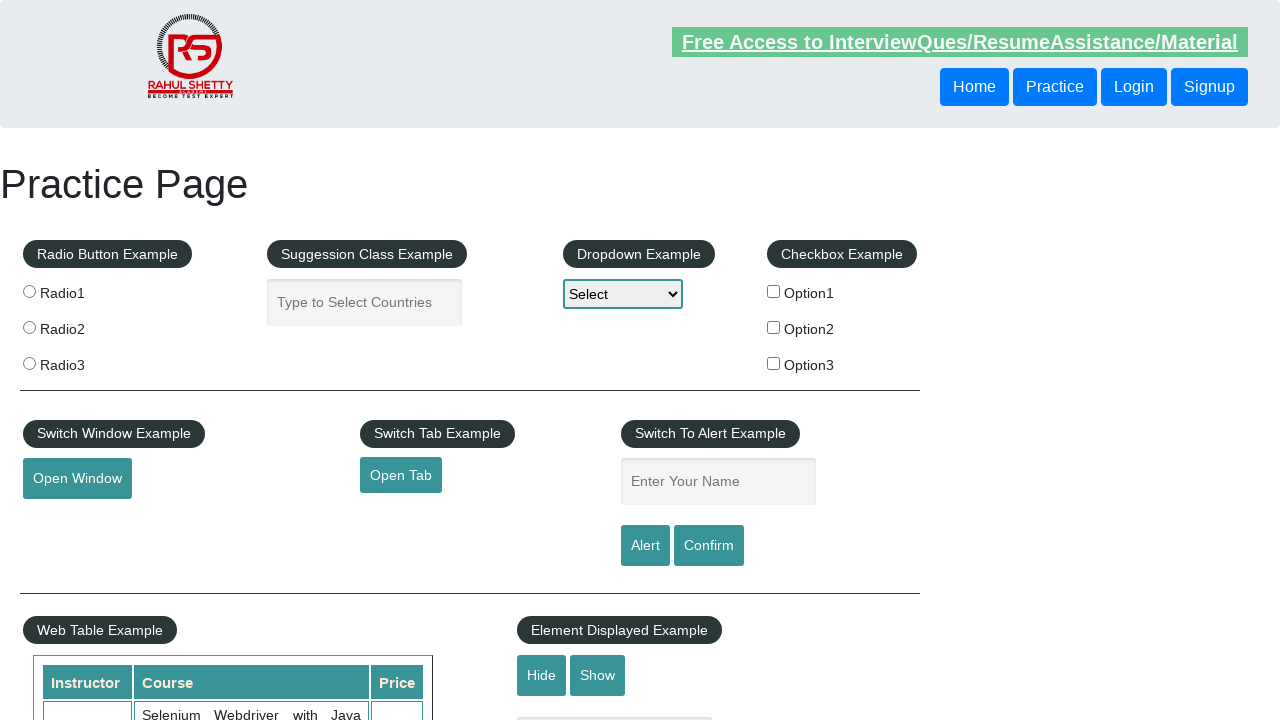

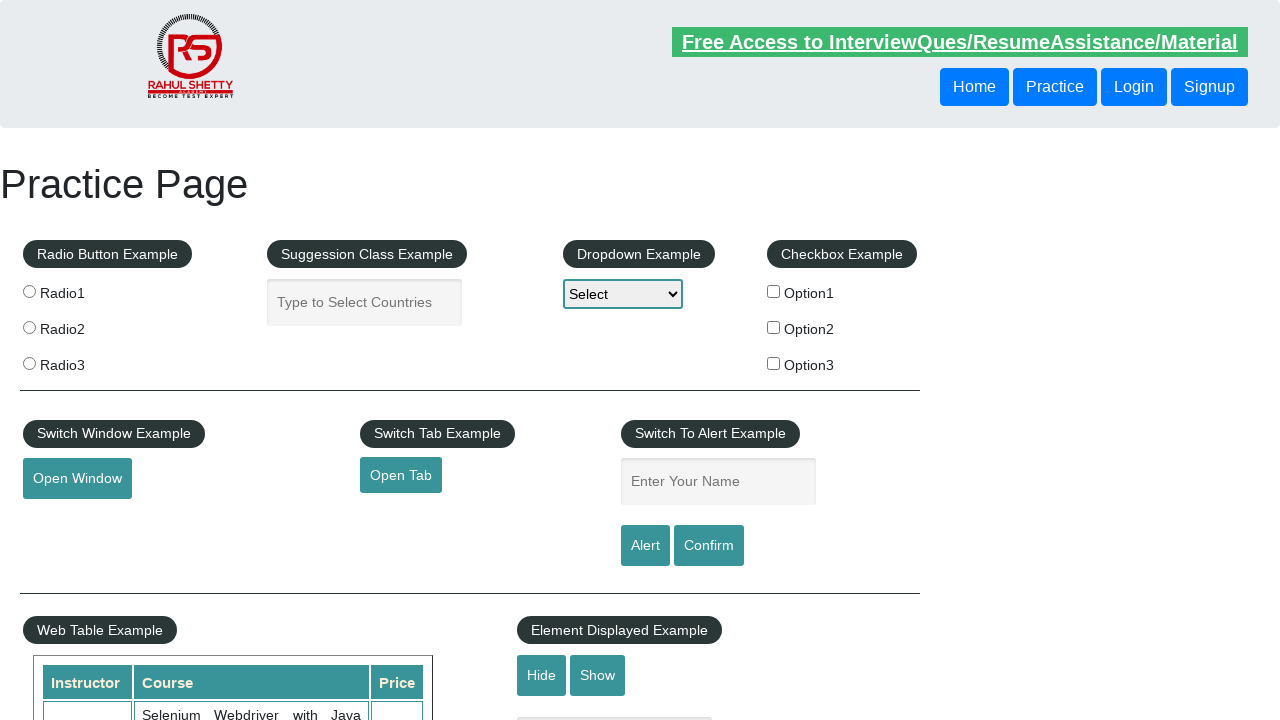